Navigates to the Caelum website and verifies that the page title contains "Caelum"

Starting URL: https://www.caelum.com.br

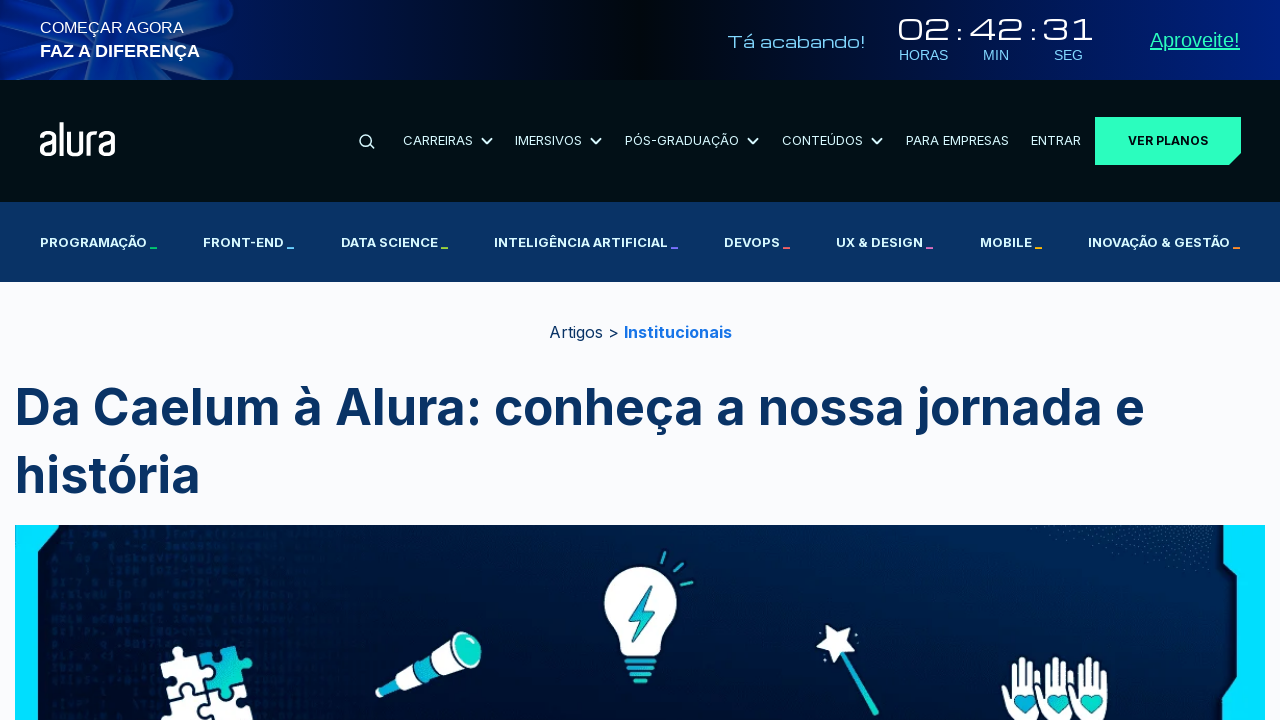

Navigated to Caelum website (https://www.caelum.com.br)
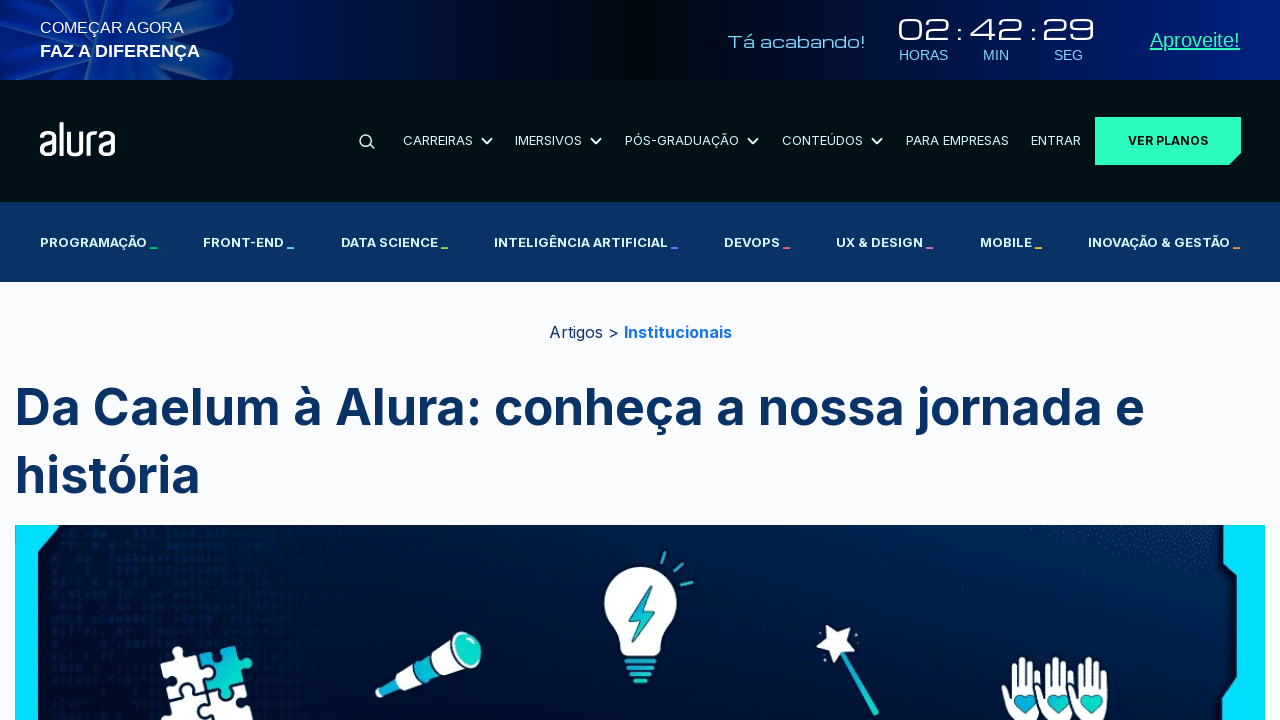

Page DOM content loaded
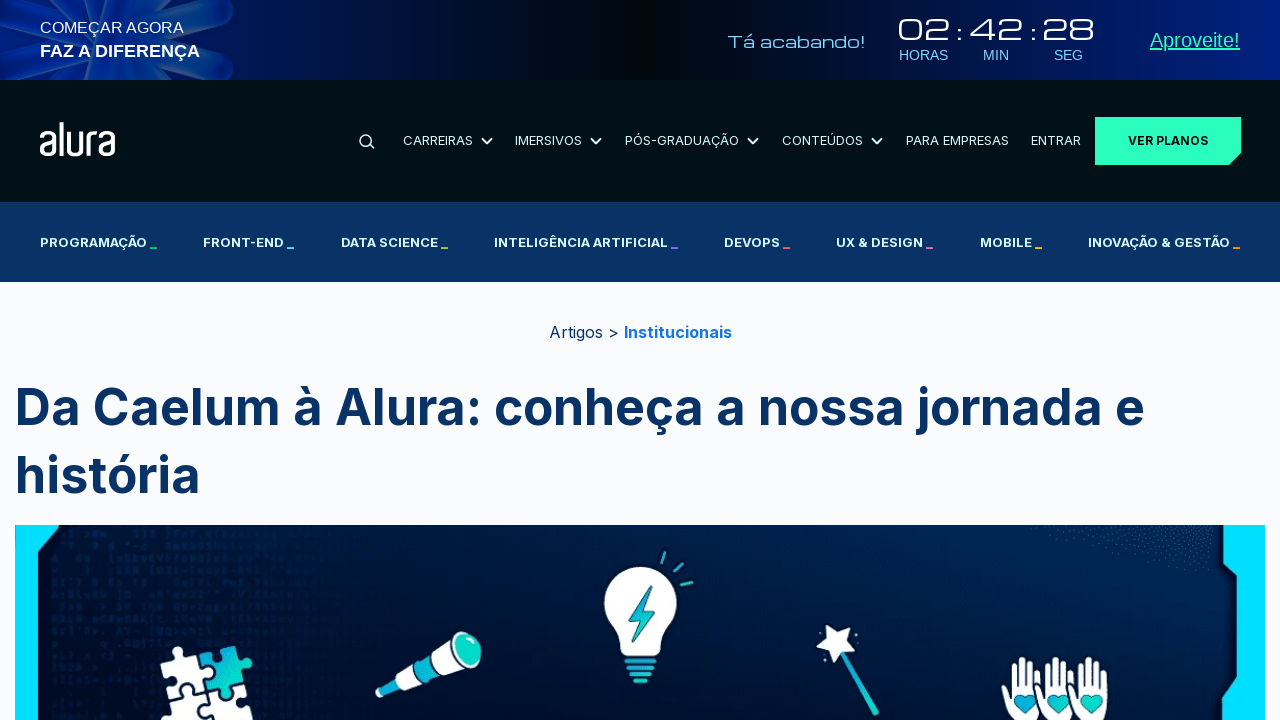

Verified page title contains 'Caelum'
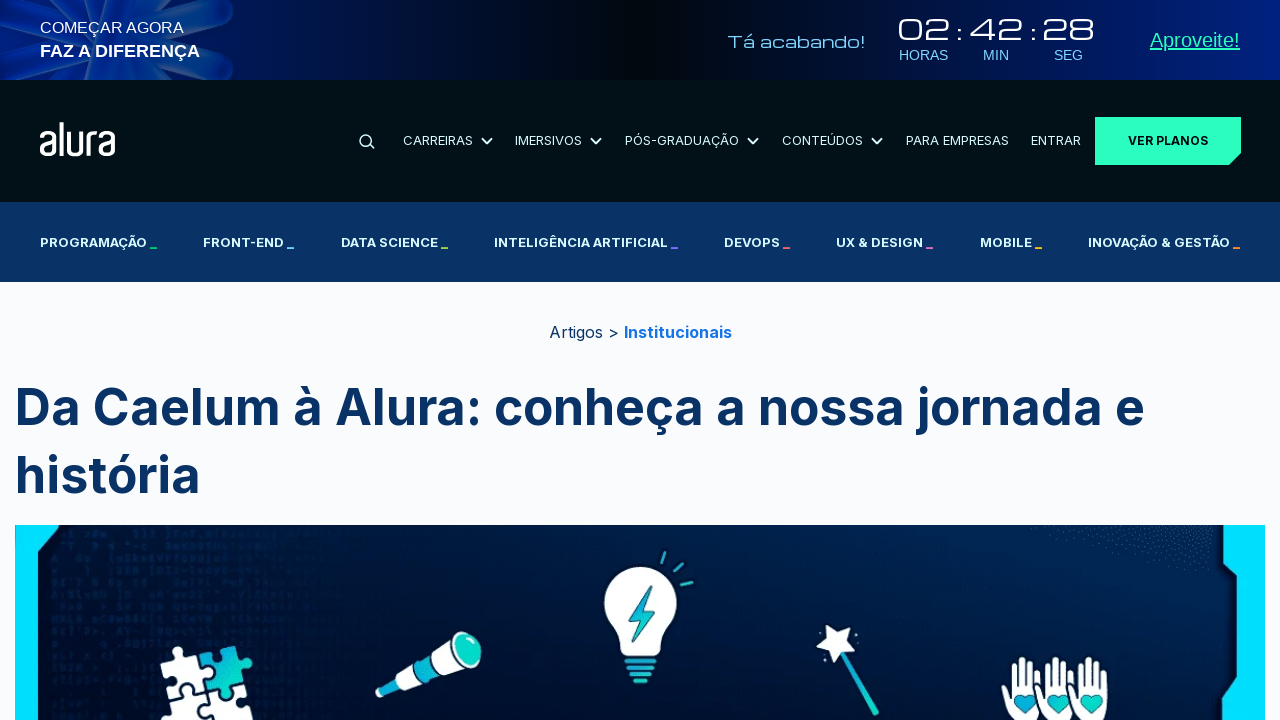

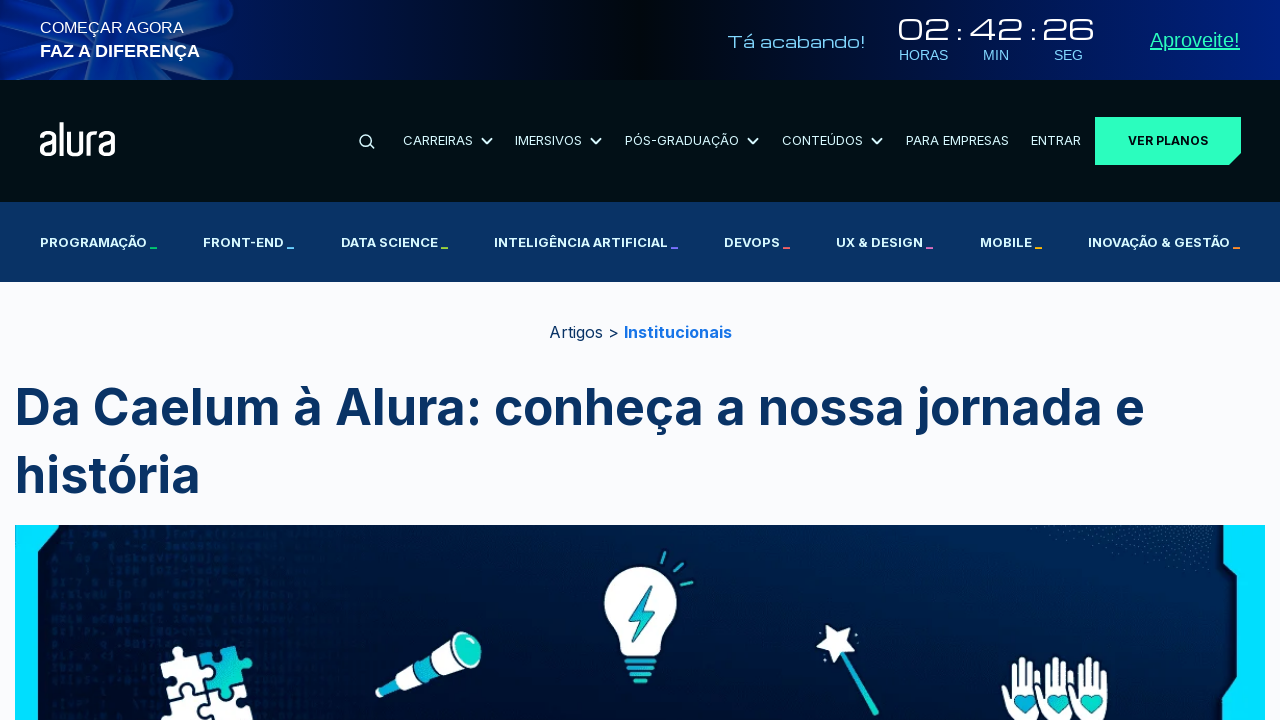